Tests date picker functionality by clicking on the date of birth field, selecting a month (June), year (1990), and day (29) from dropdown selectors.

Starting URL: https://www.dummyticket.com/dummy-ticket-for-visa-application/

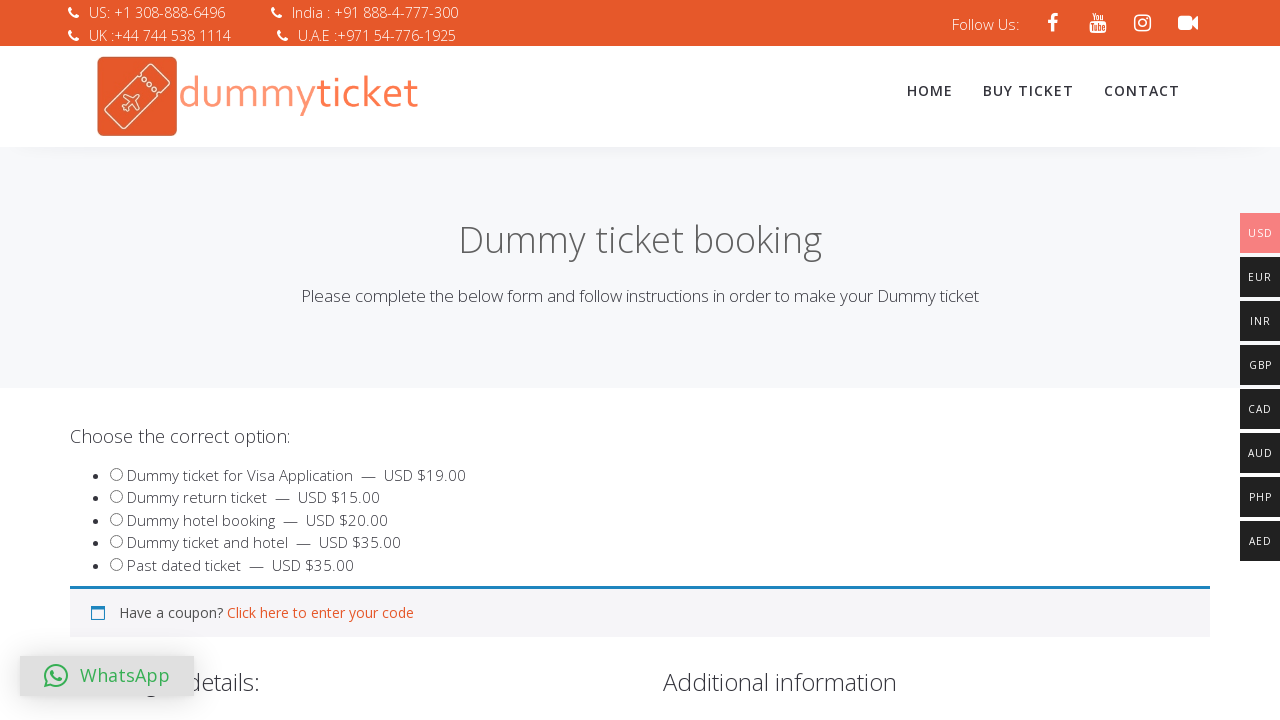

Clicked on date of birth field to open date picker at (344, 360) on #dob
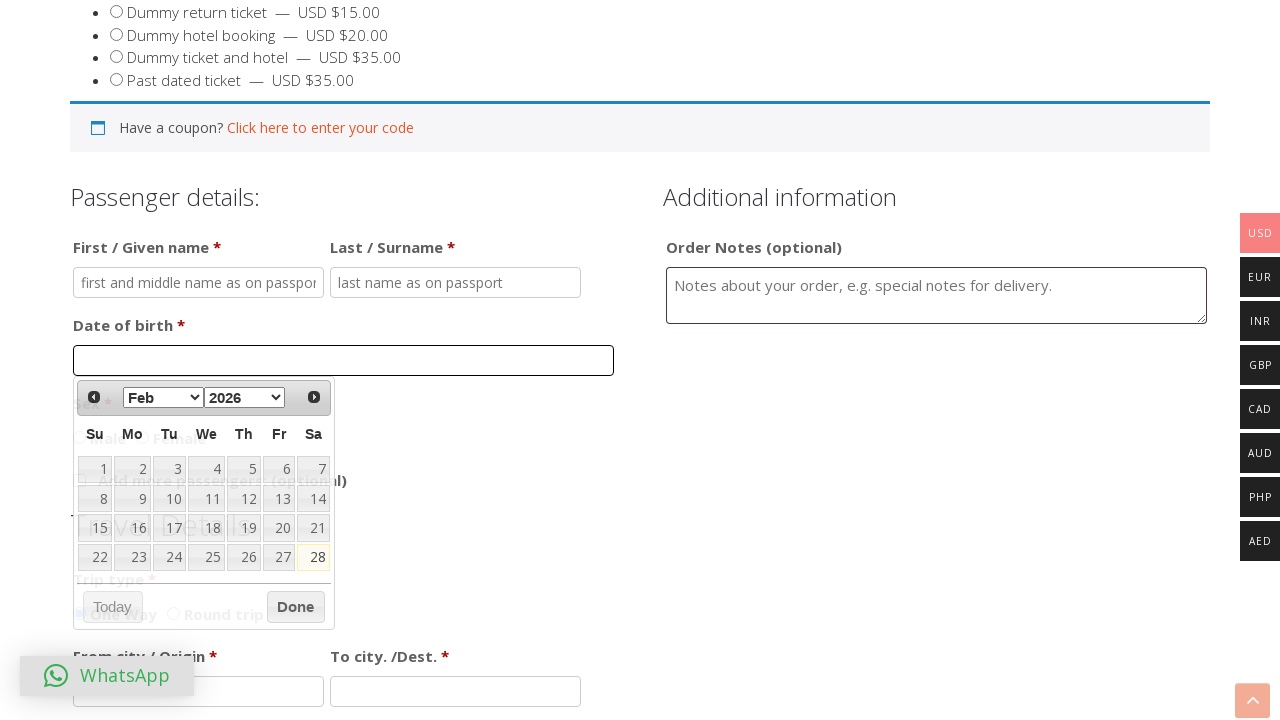

Month dropdown selector became visible
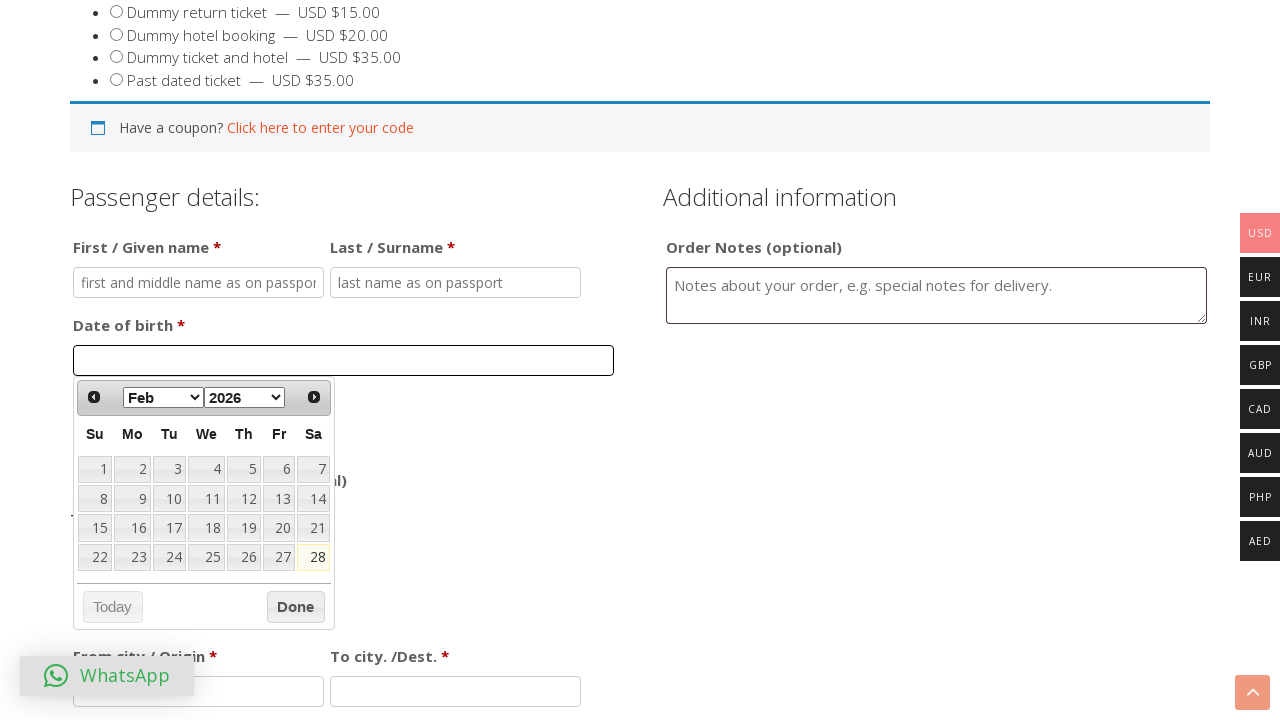

Selected June from month dropdown on select[aria-label='Select month']
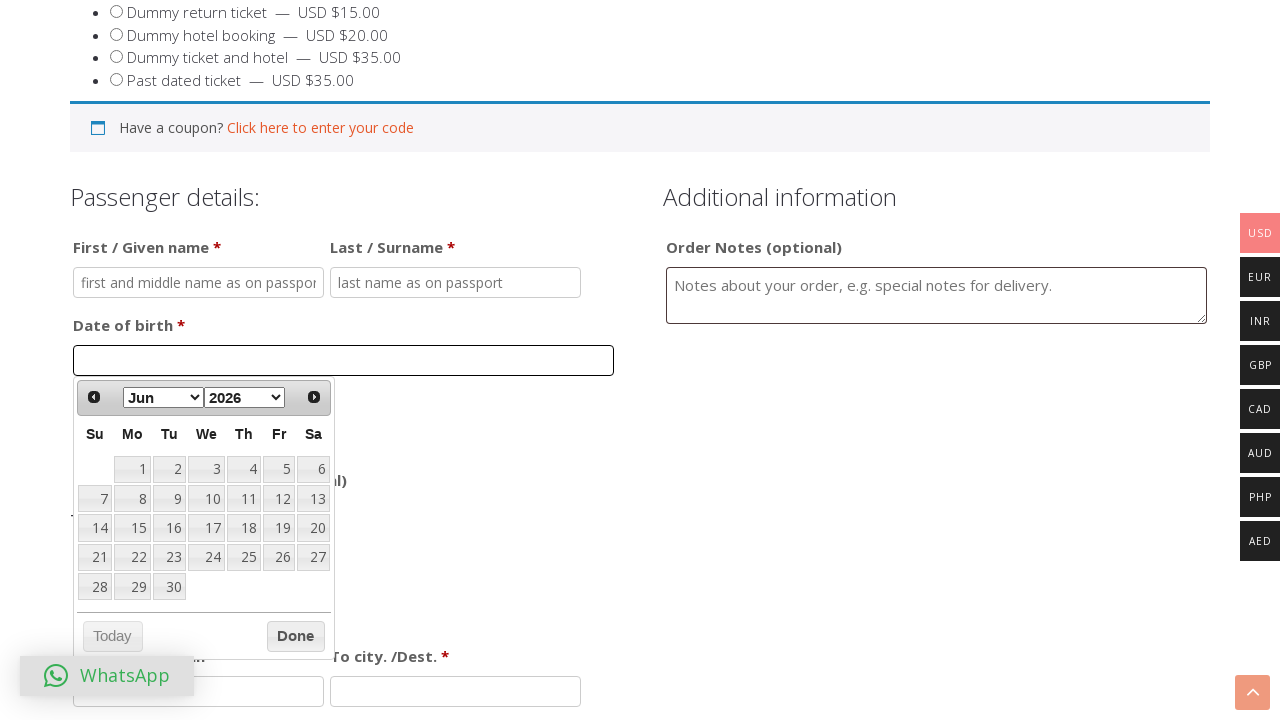

Selected 1990 from year dropdown on select[aria-label='Select year']
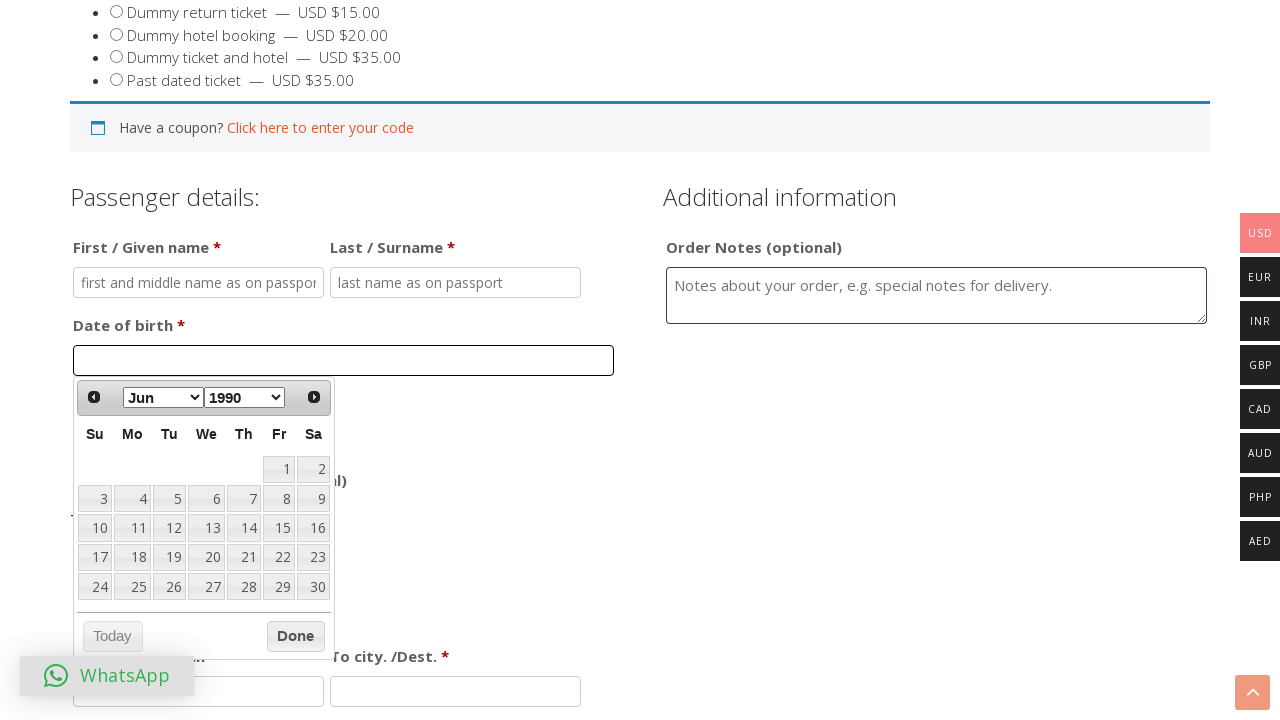

Selected day 29 from date picker at (279, 587) on a[data-date='29']
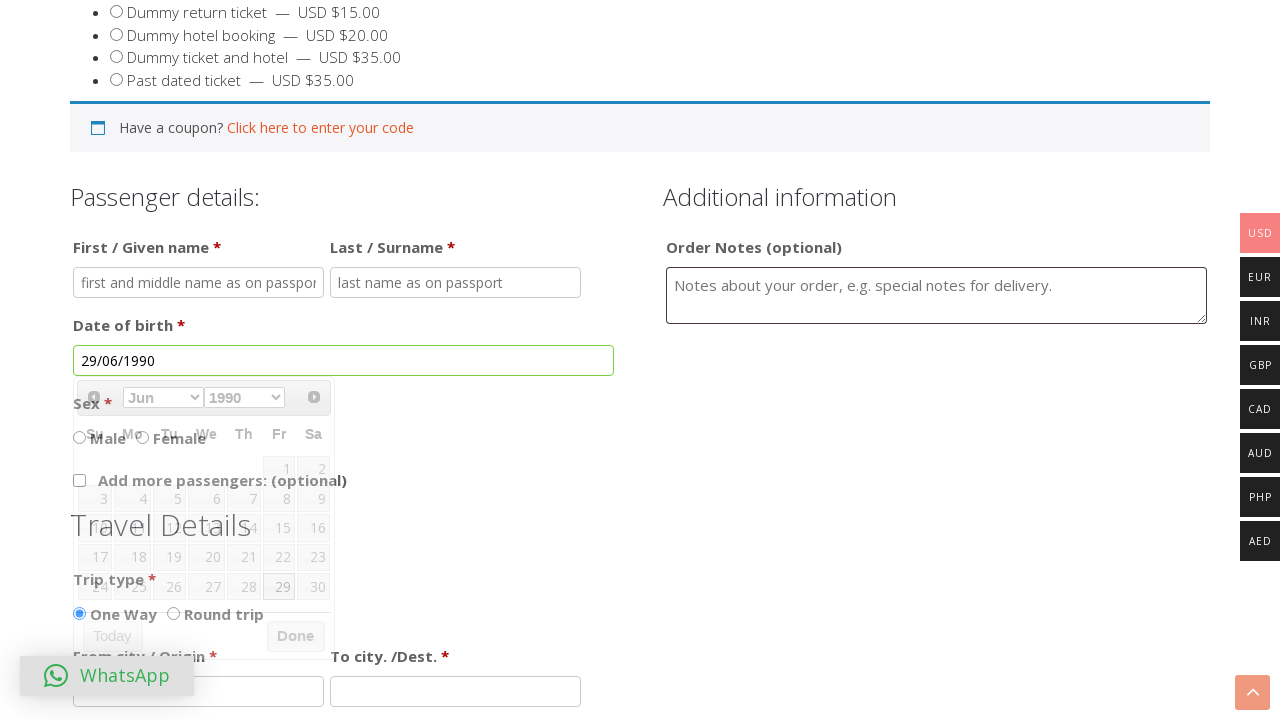

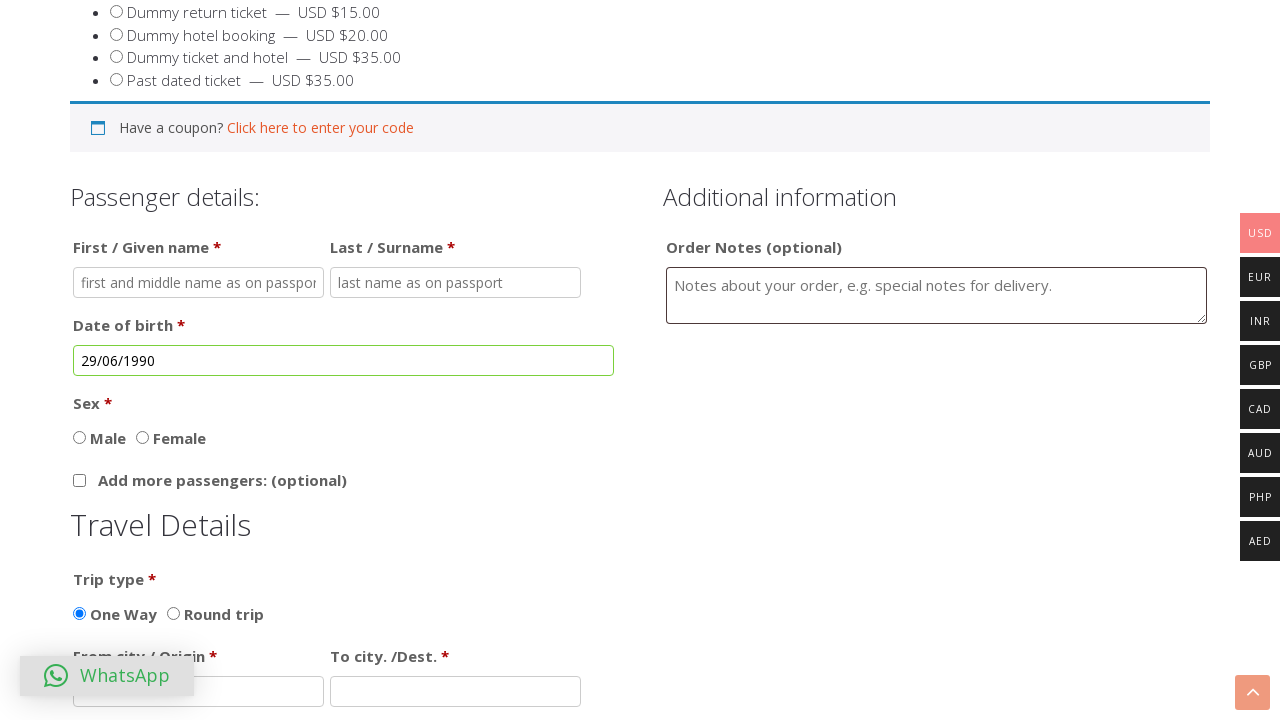